Tests toggle switch interaction by clicking a toggle element twice on W3Schools

Starting URL: https://www.w3schools.com/howto/howto_css_switch.asp

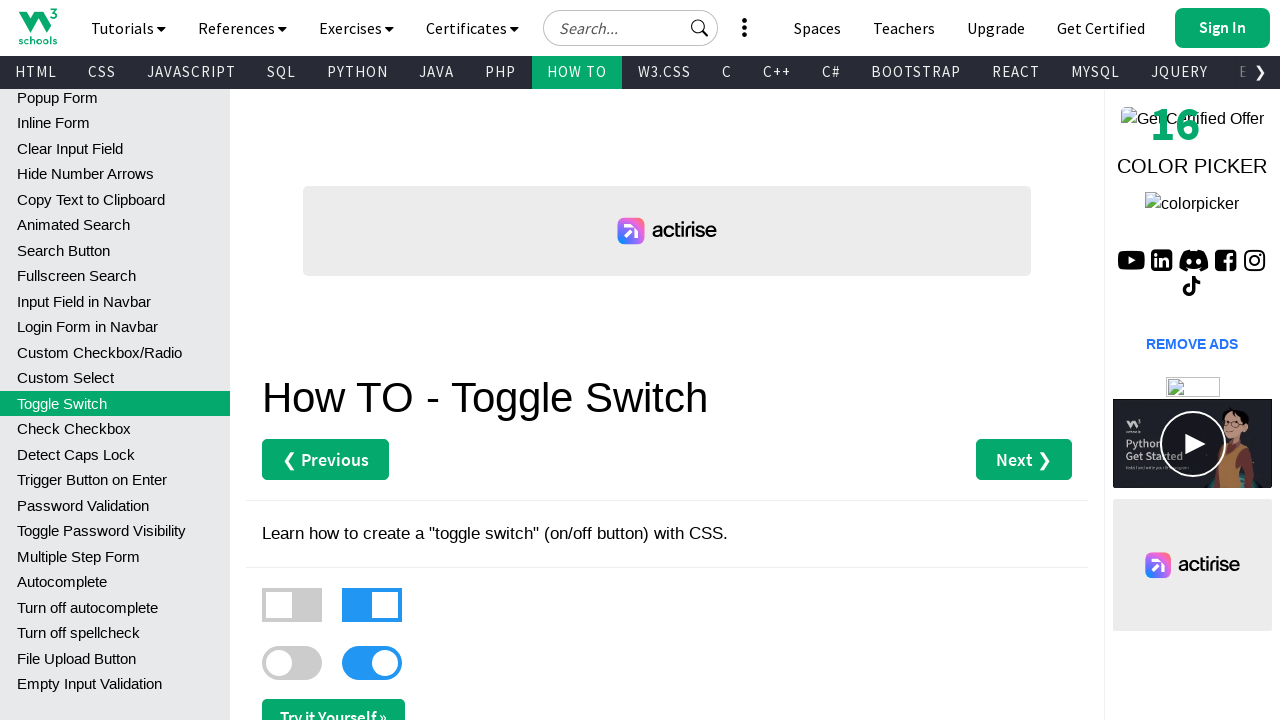

Waited for toggle switch element to be visible
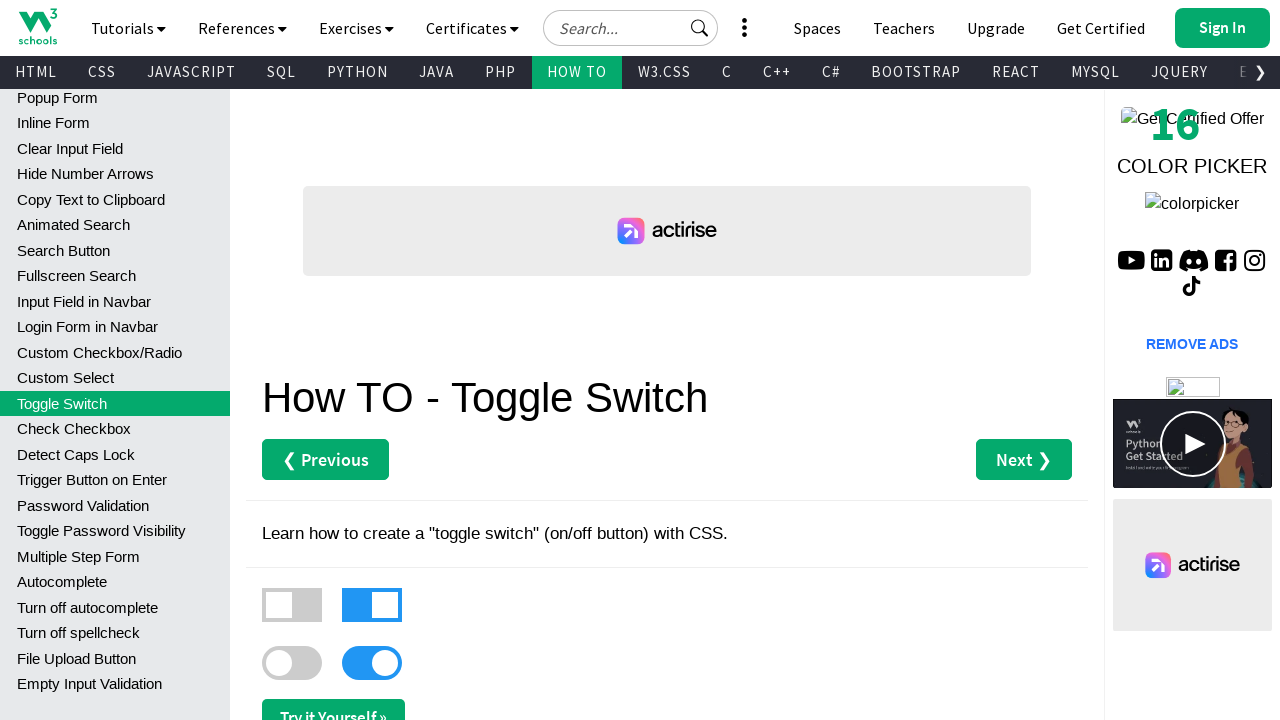

Clicked toggle switch to enable at (292, 663) on xpath=//*[@id='main']/label[3]/div
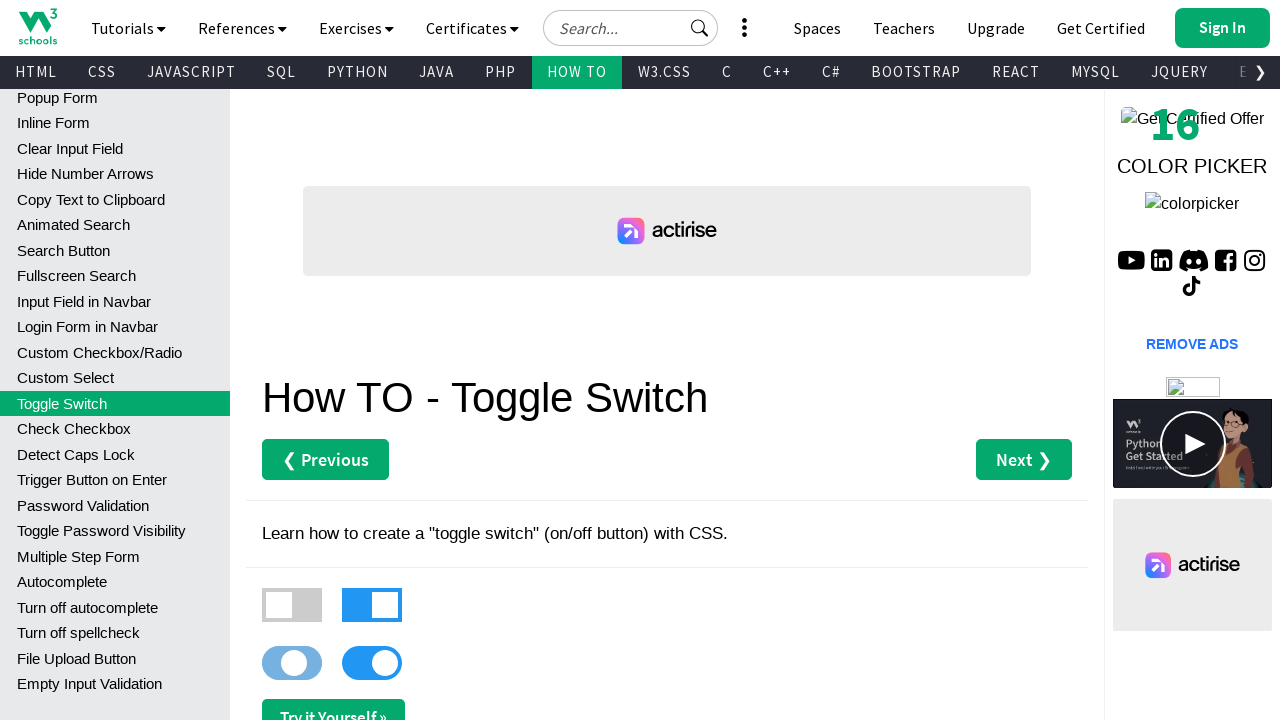

Clicked toggle switch again to disable at (292, 663) on xpath=//*[@id='main']/label[3]/div
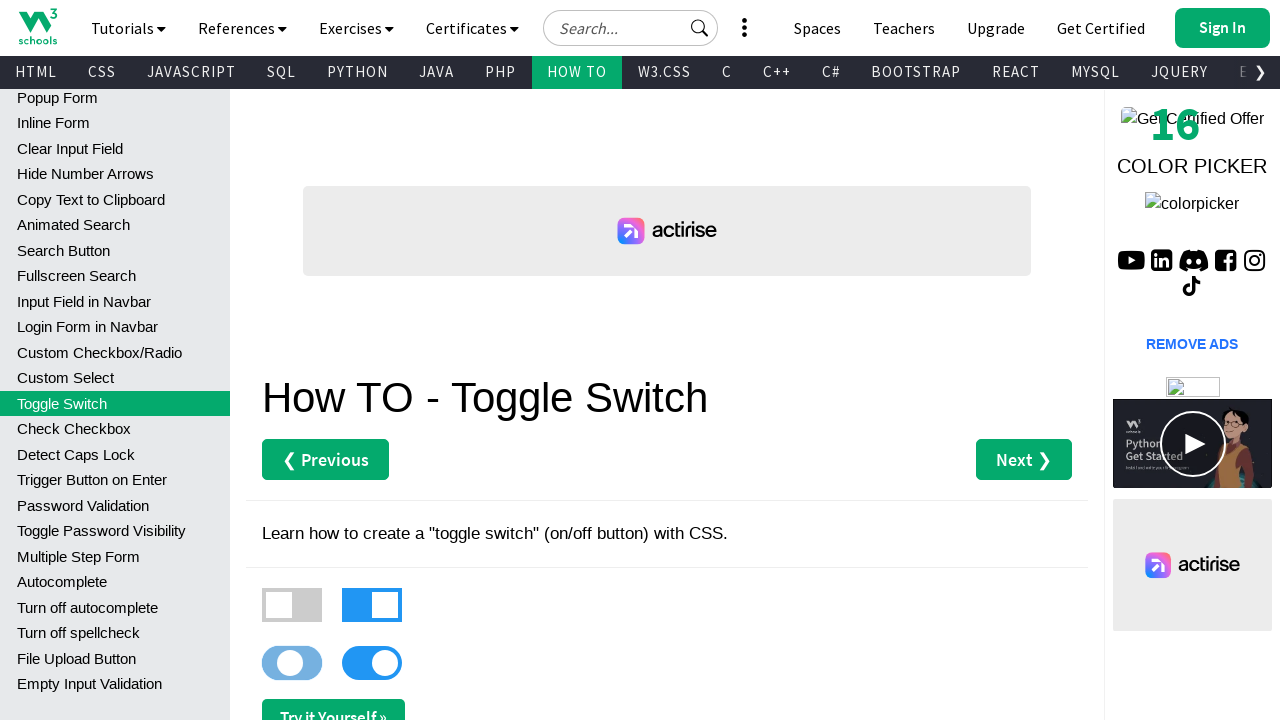

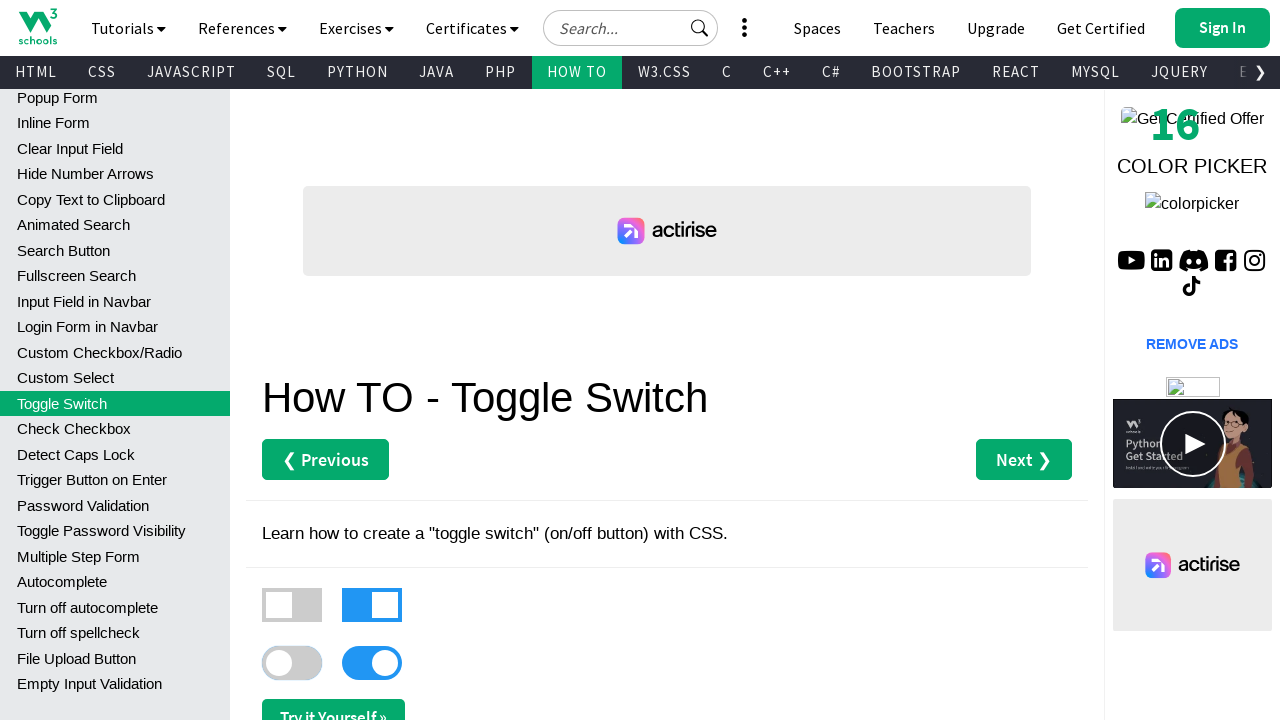